Tests selecting an option from dropdown by visible text (selecting 'Magenta')

Starting URL: https://demoqa.com/select-menu

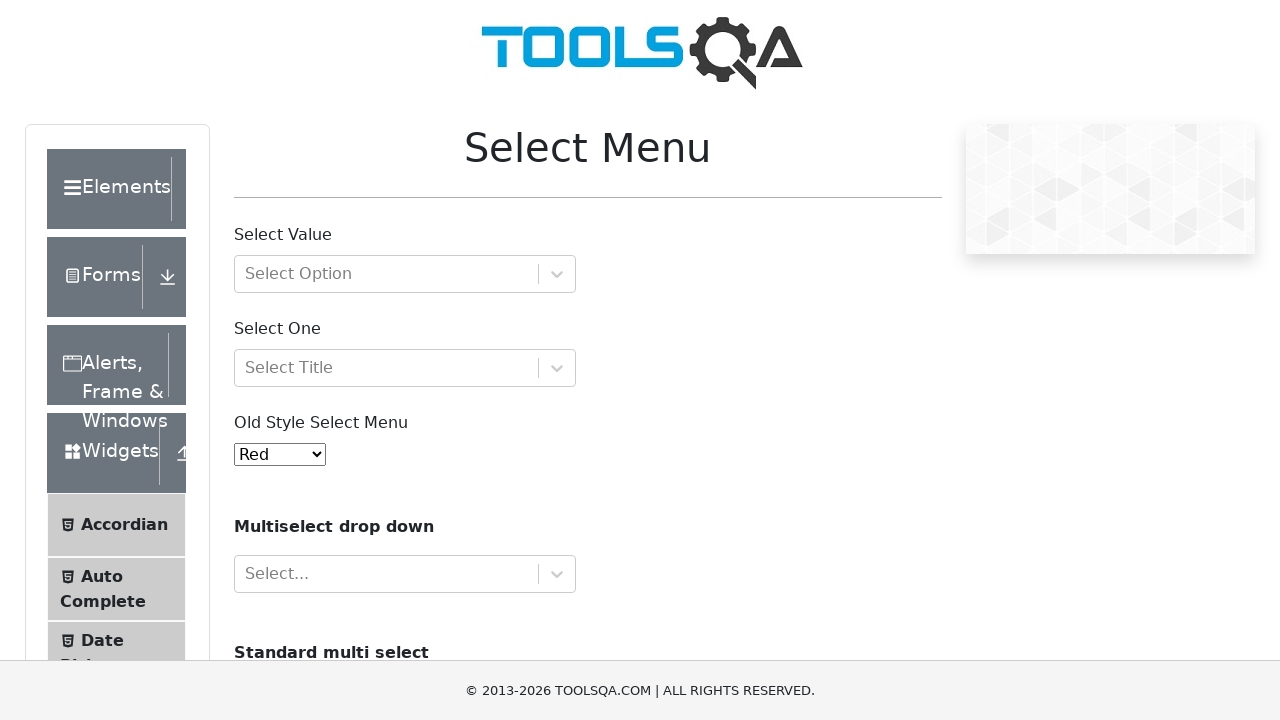

Old style select menu loaded and is visible
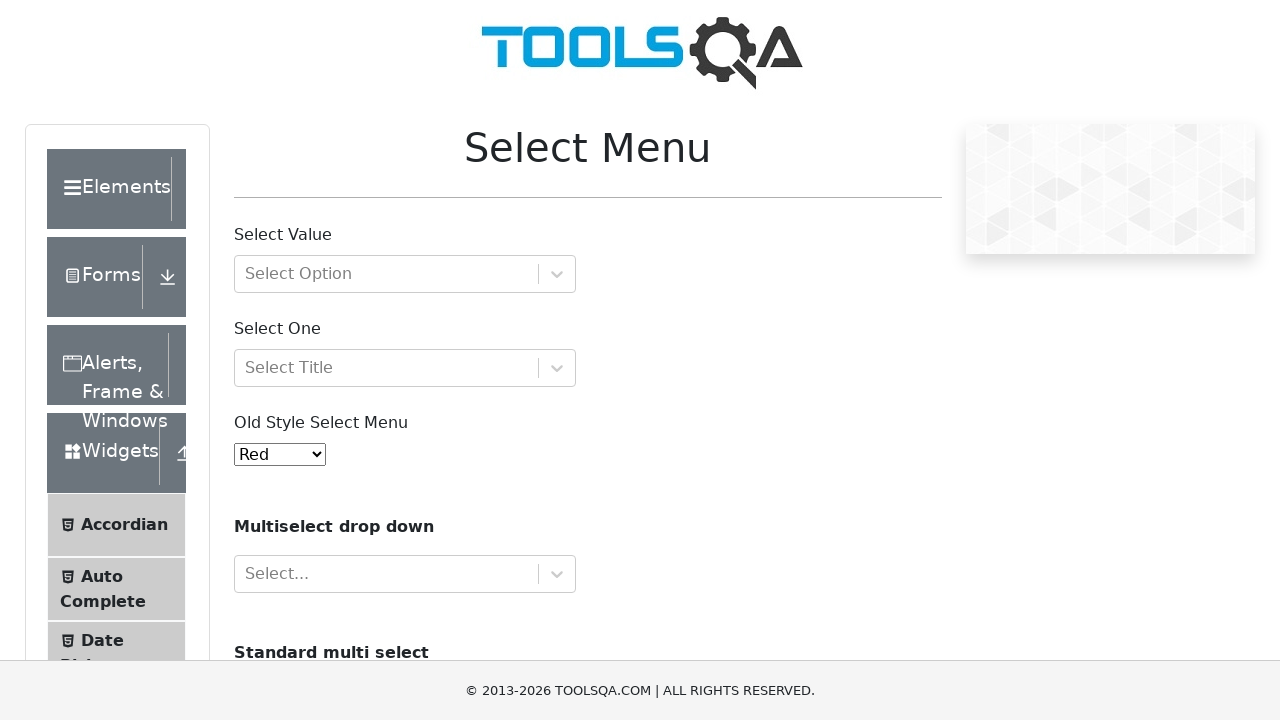

Selected 'Magenta' from dropdown by visible text on #oldSelectMenu
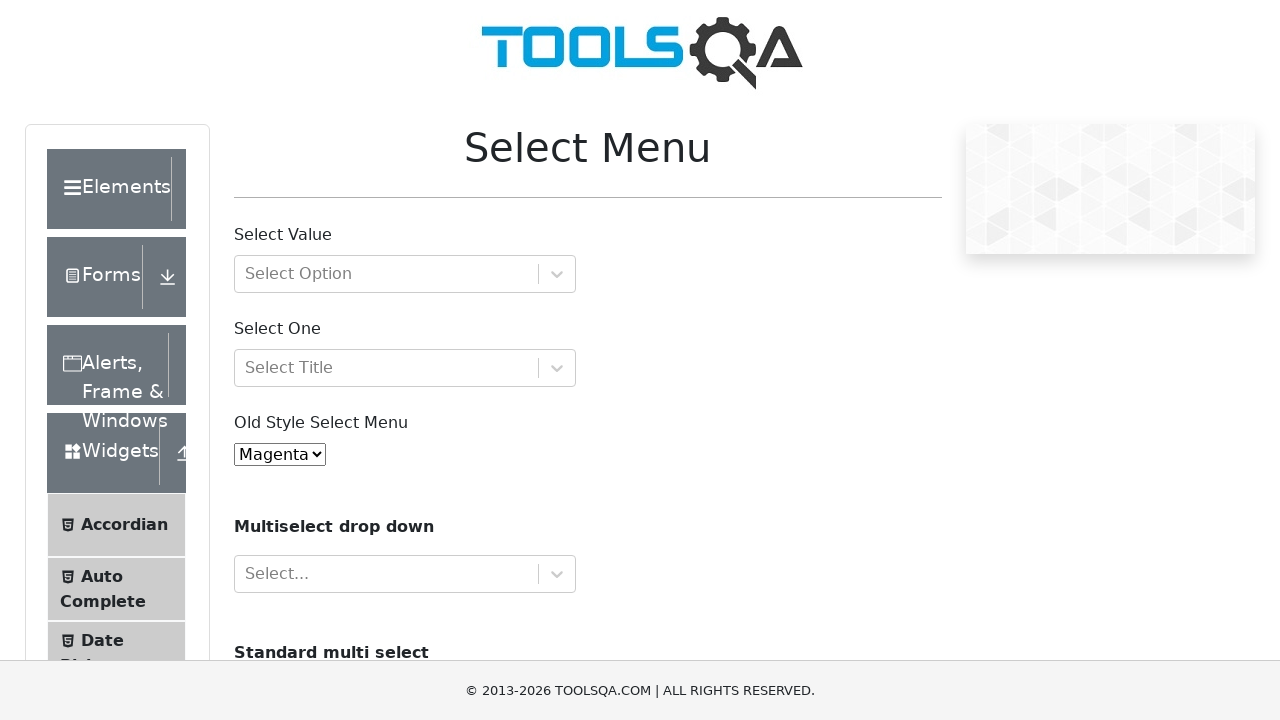

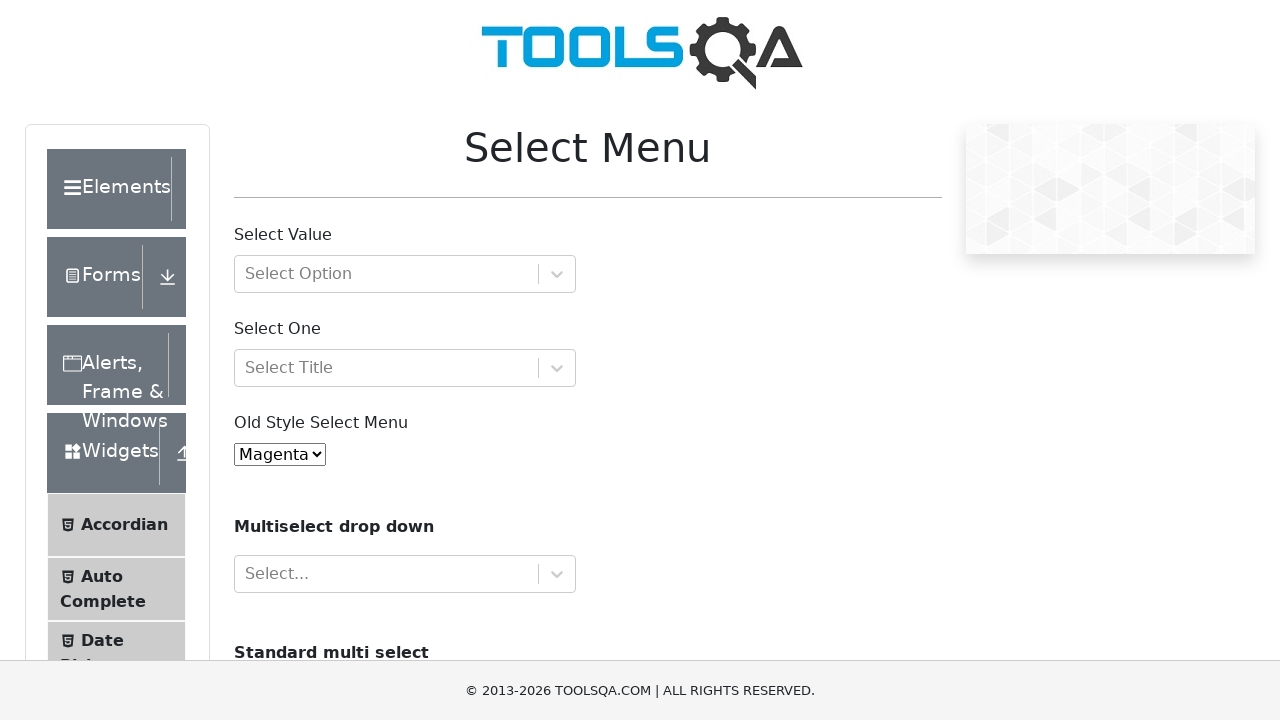